Tests the store search functionality by entering a search term and submitting the form

Starting URL: https://kodilla.com/pl/test/store

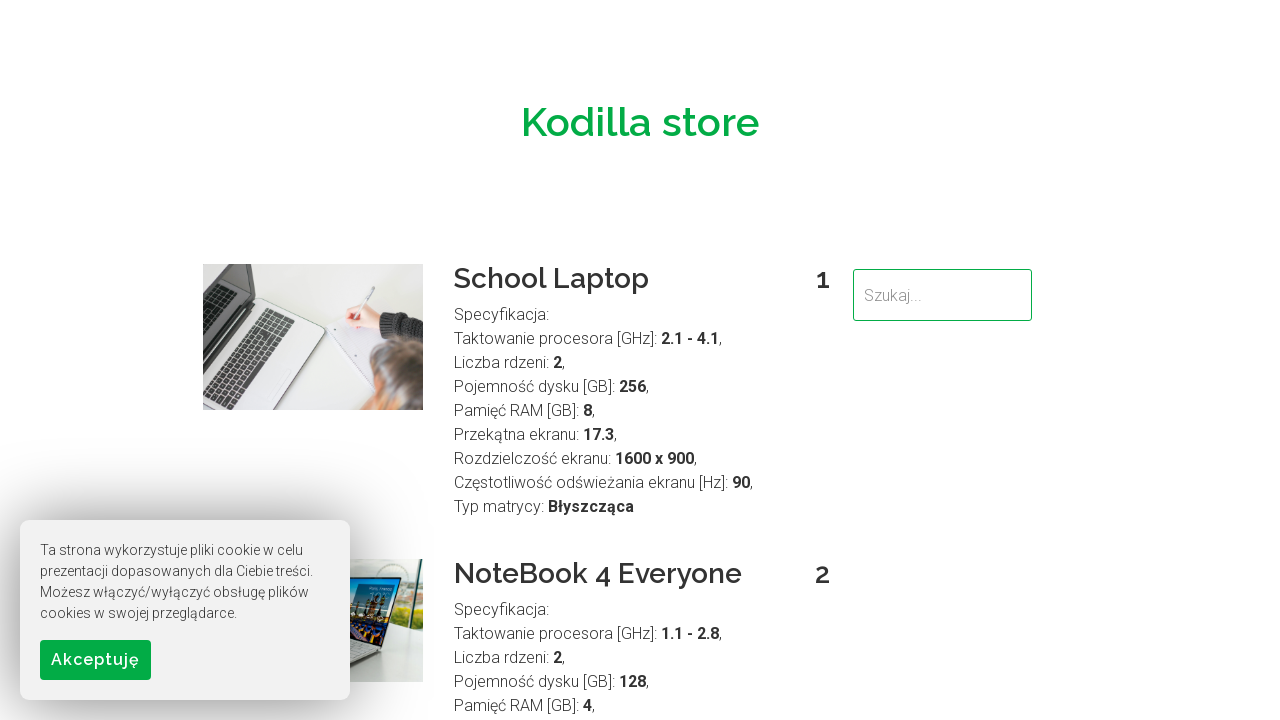

Filled search field with 'School' on input[name='search']
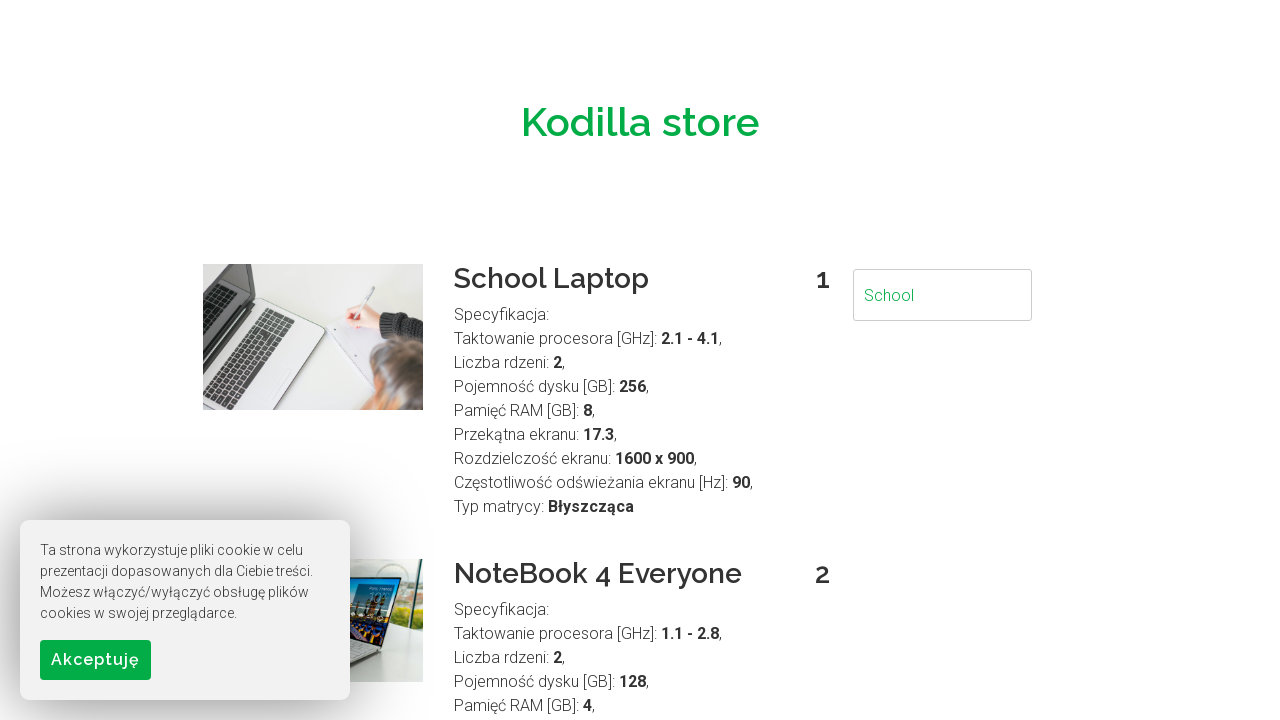

Pressed Enter to submit the search form on input[name='search']
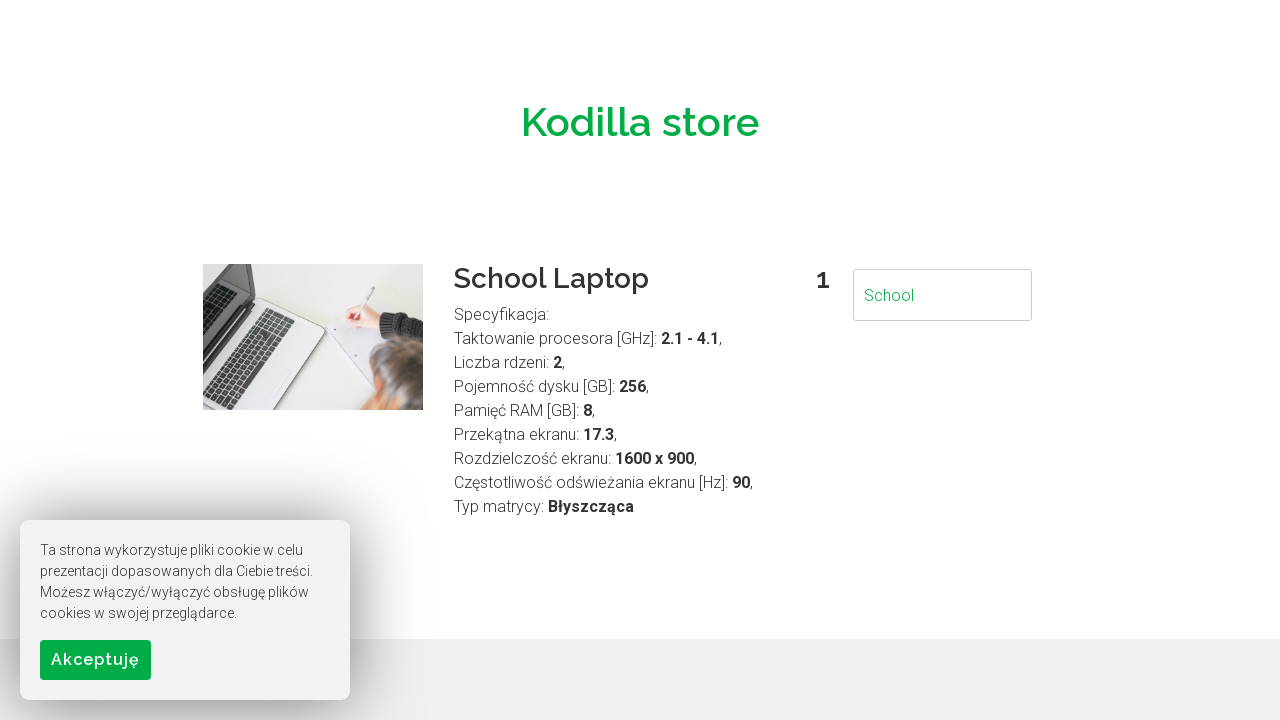

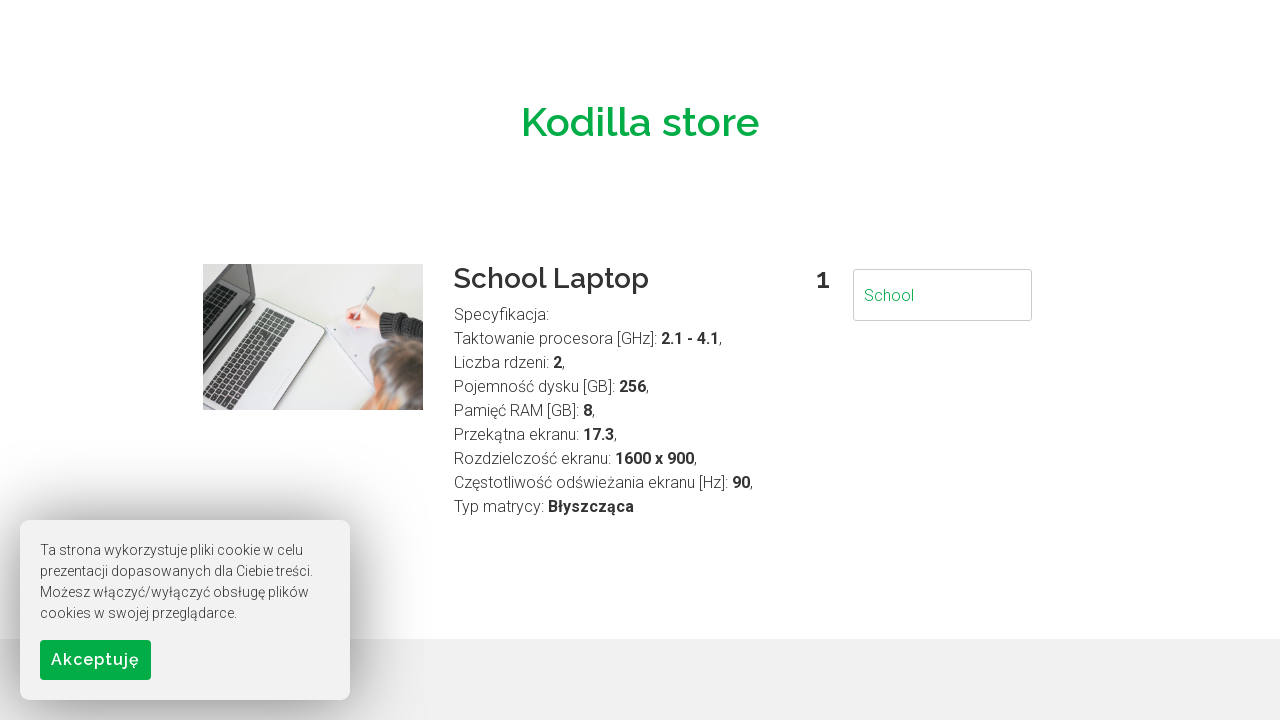